Navigates to Hepsiburada (Turkish e-commerce site) homepage and waits for the page to load

Starting URL: https://hepsiburada.com

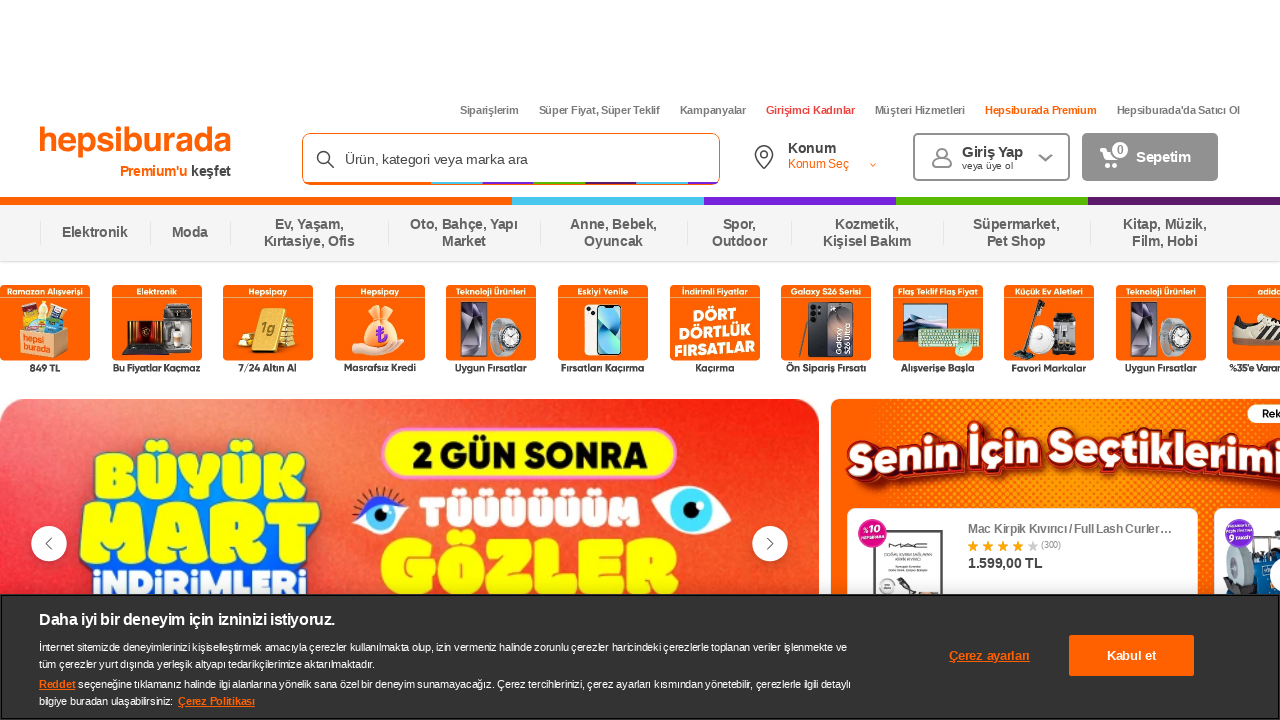

Waited for page DOM content to load on Hepsiburada homepage
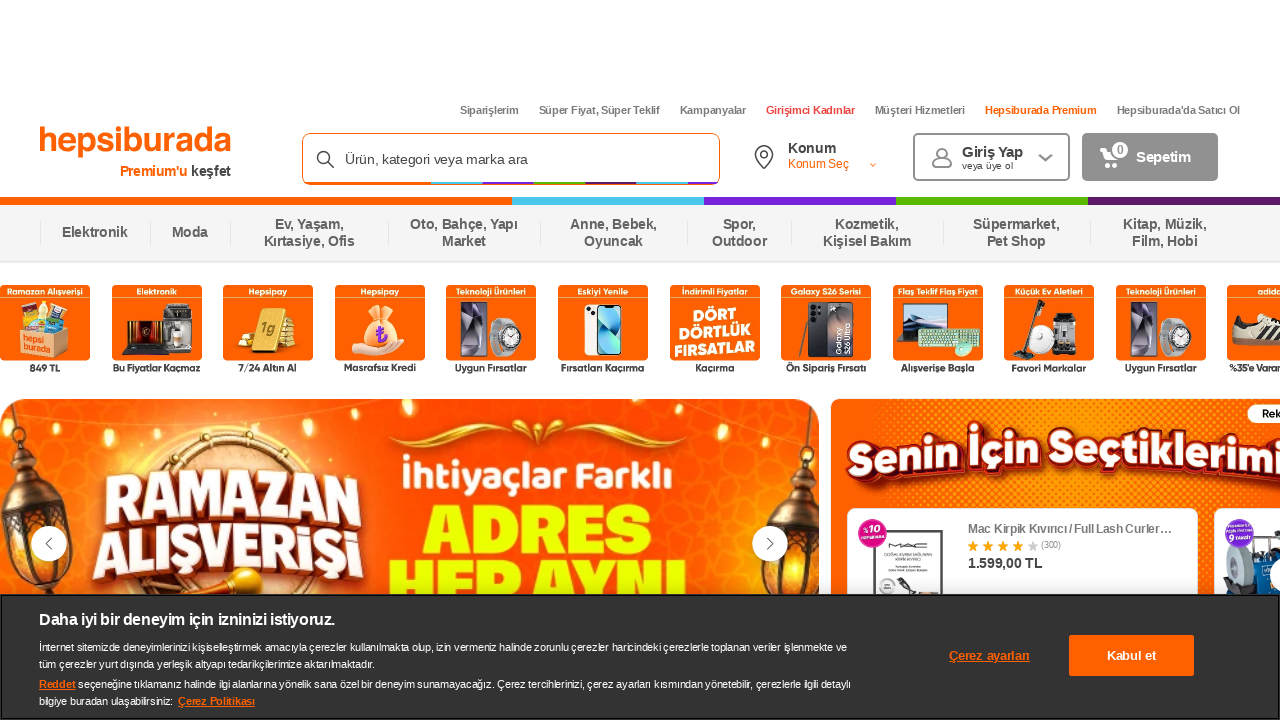

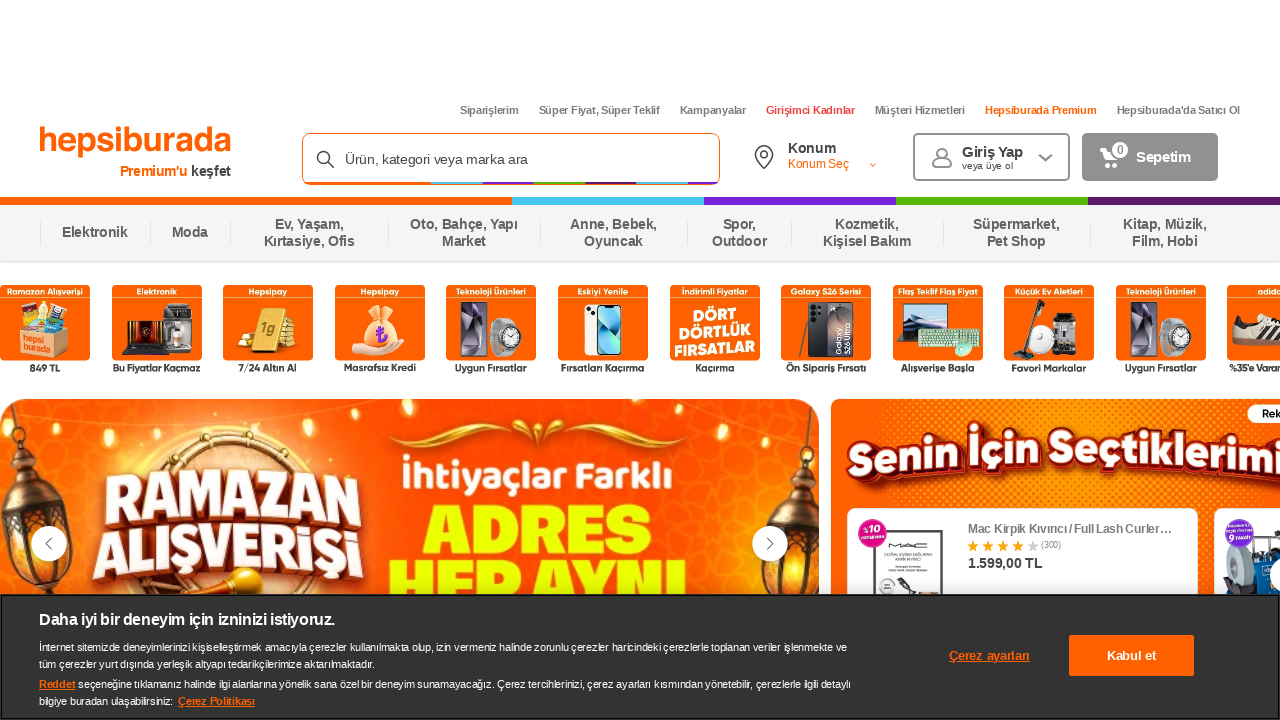